Tests dynamic controls by clicking on the Dynamic Controls link, clicking the enable button, and entering text in the dynamically enabled input field

Starting URL: https://the-internet.herokuapp.com/

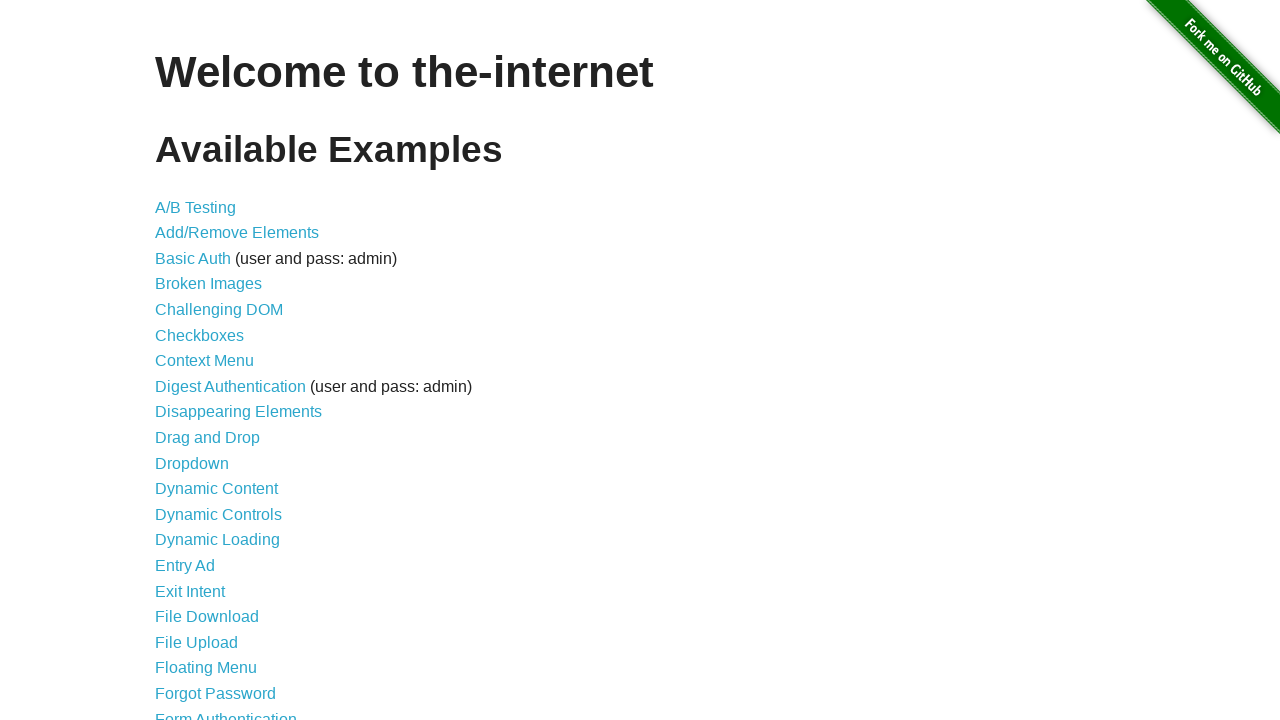

Clicked on Dynamic Controls link at (218, 514) on a:text('Dynamic Controls')
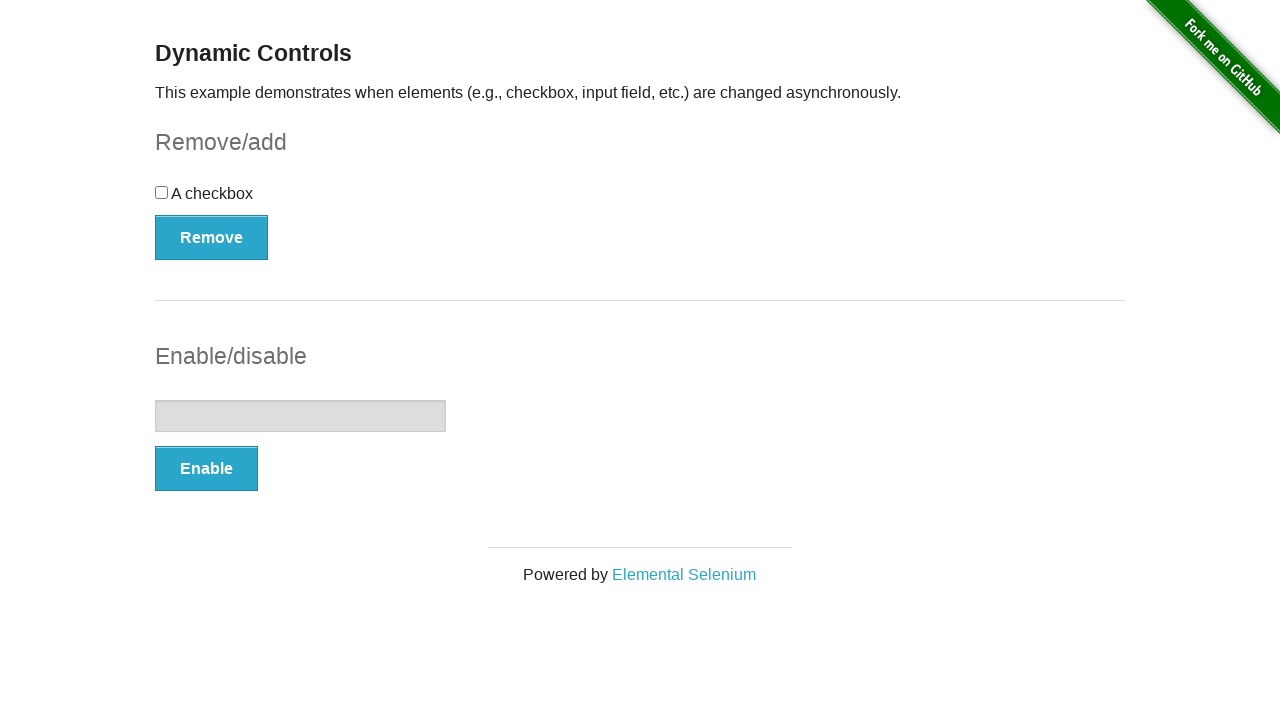

Clicked enable button to enable text input at (206, 469) on button[onclick='swapInput()']
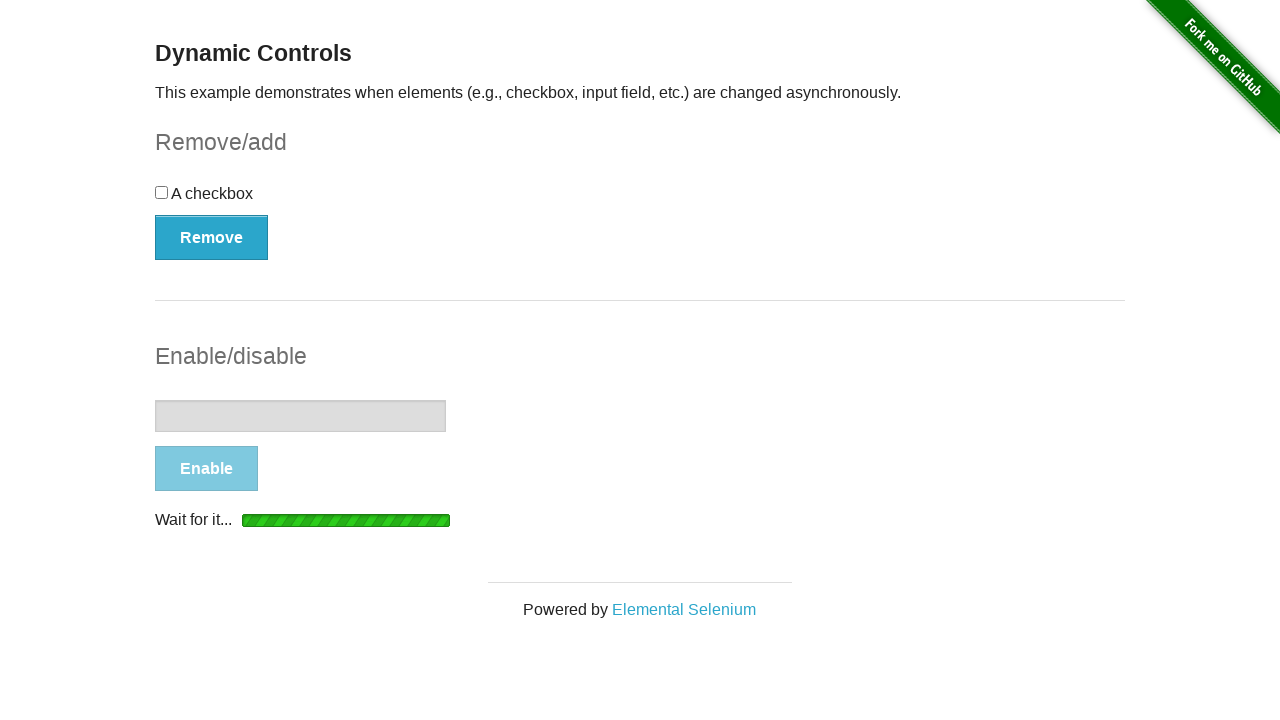

Text input field became enabled
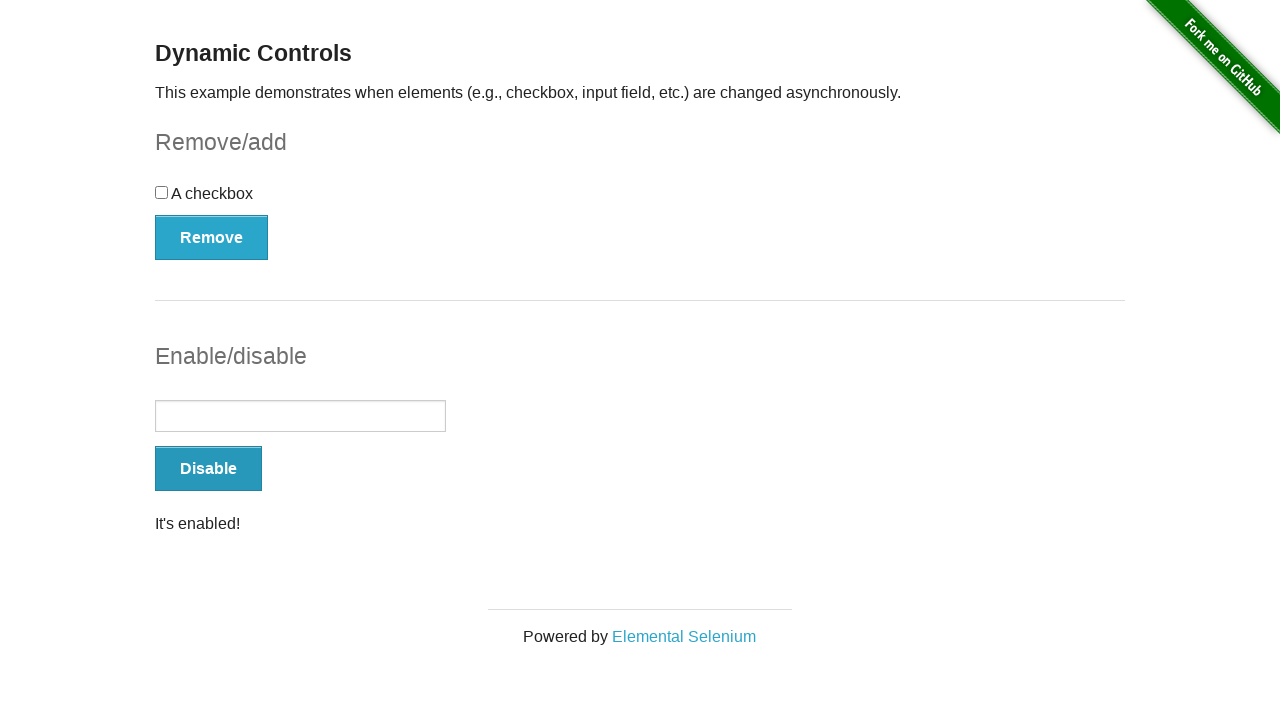

Entered 'Hello' in the dynamically enabled text input field on input[type='text']
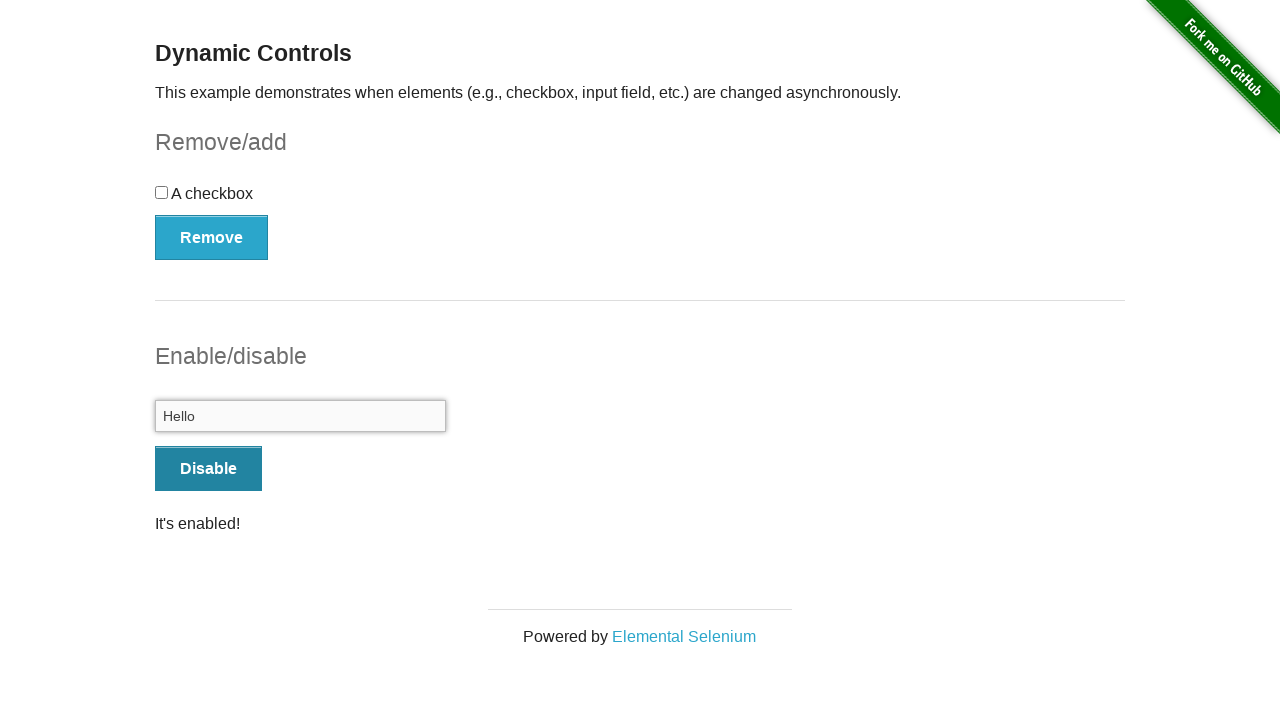

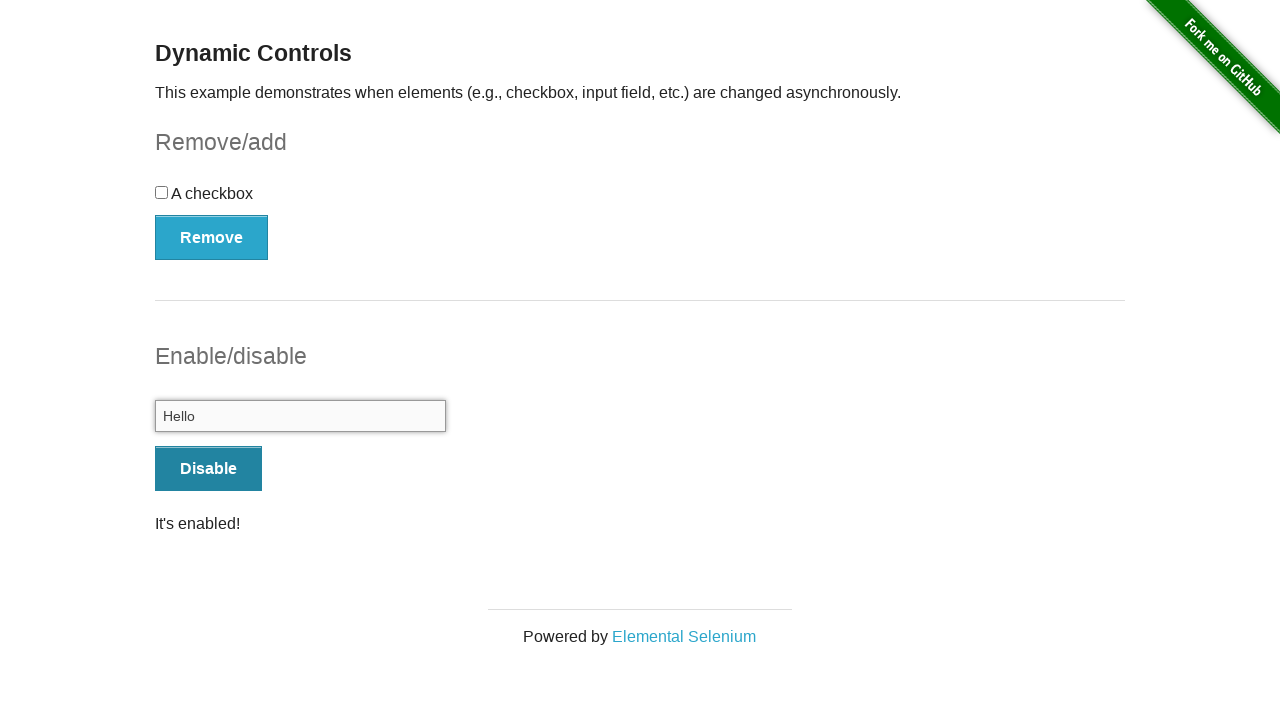